Tests returning to display all items after filtering

Starting URL: https://demo.playwright.dev/todomvc

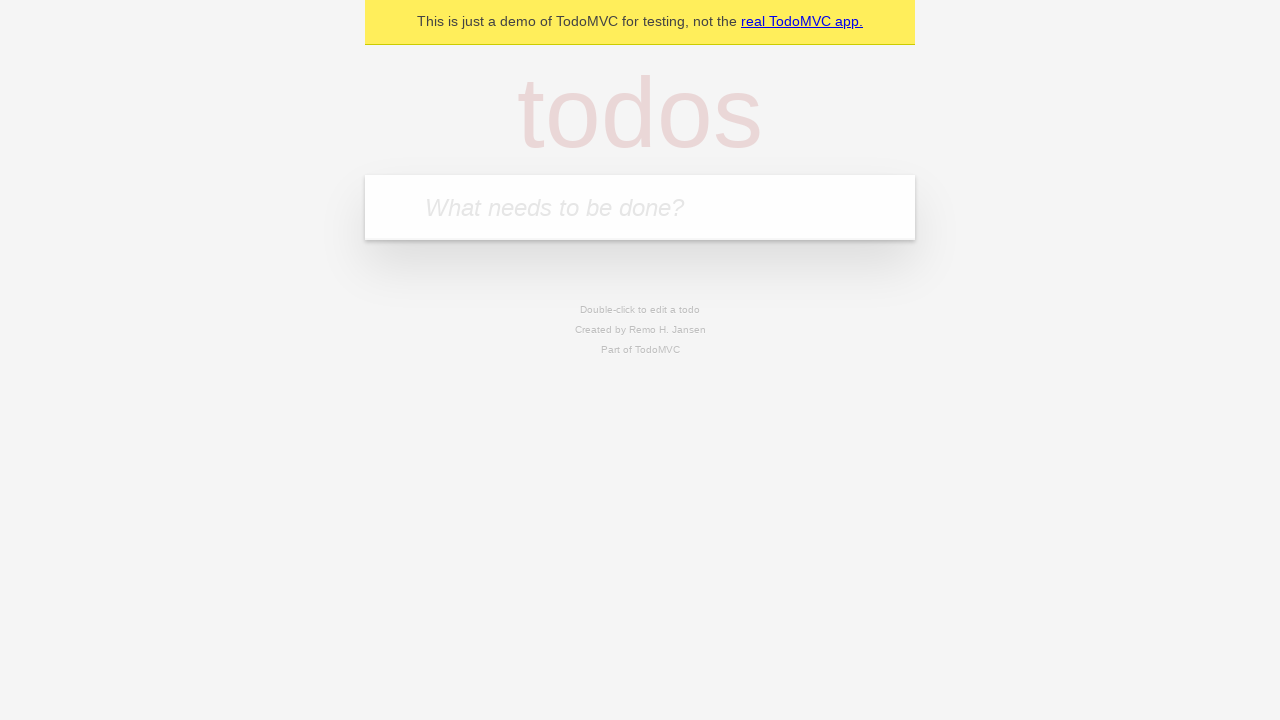

Filled todo input with 'buy some cheese' on internal:attr=[placeholder="What needs to be done?"i]
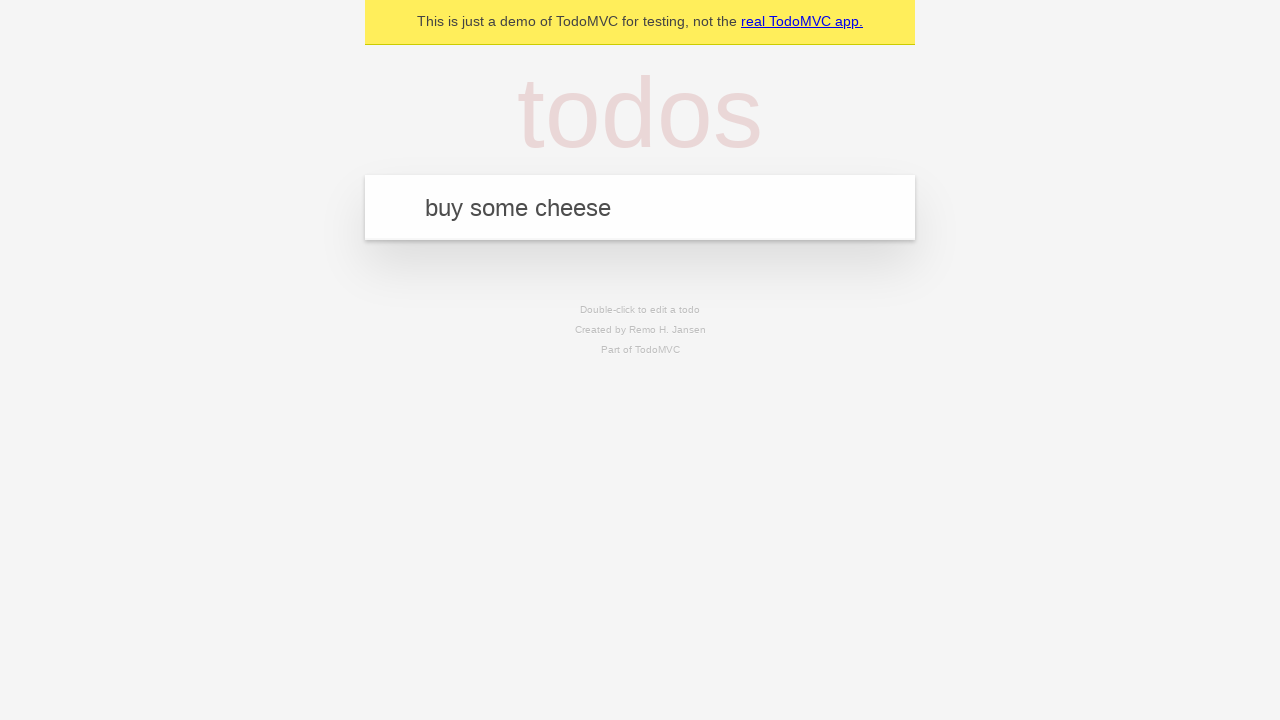

Pressed Enter to add first todo on internal:attr=[placeholder="What needs to be done?"i]
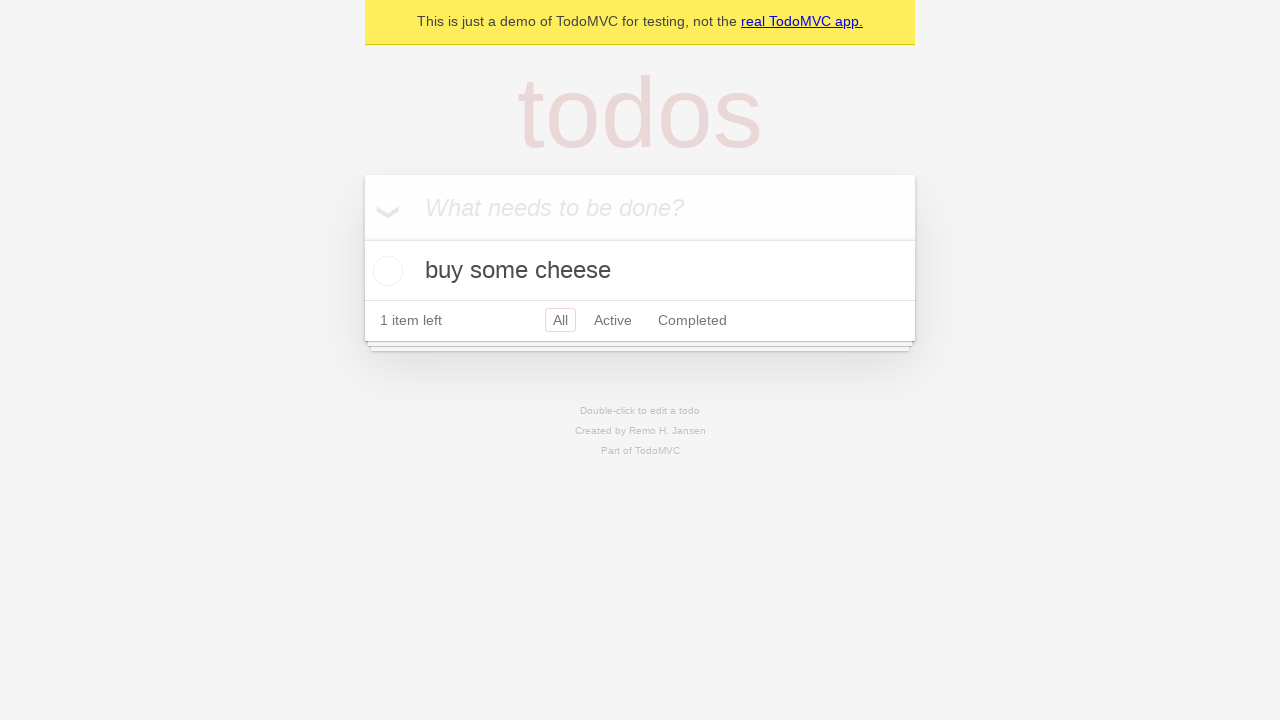

Filled todo input with 'feed the cat' on internal:attr=[placeholder="What needs to be done?"i]
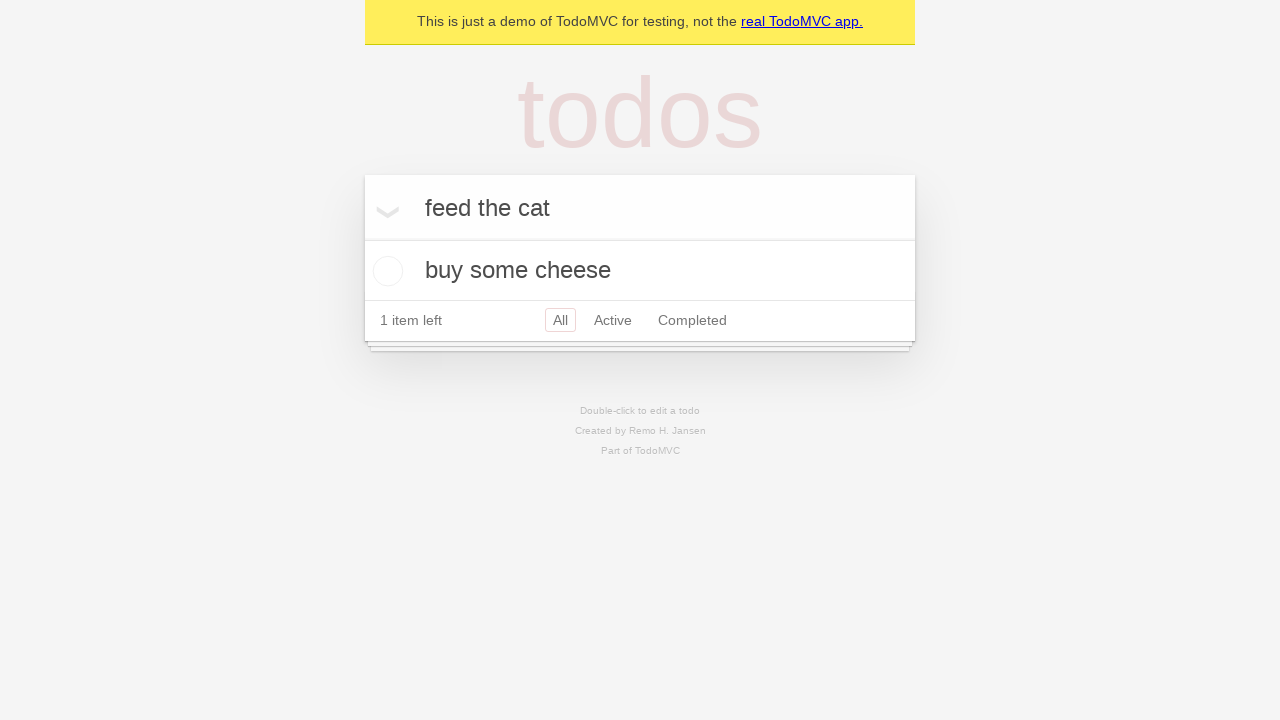

Pressed Enter to add second todo on internal:attr=[placeholder="What needs to be done?"i]
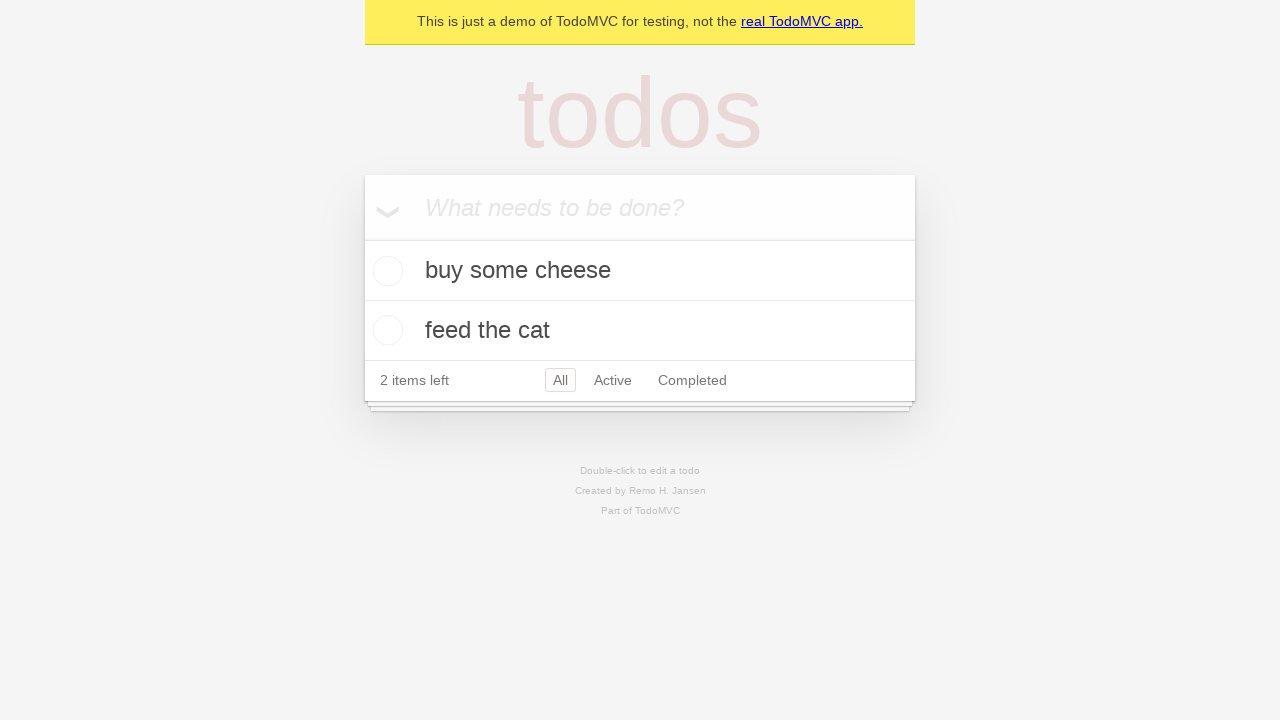

Filled todo input with 'book a doctors appointment' on internal:attr=[placeholder="What needs to be done?"i]
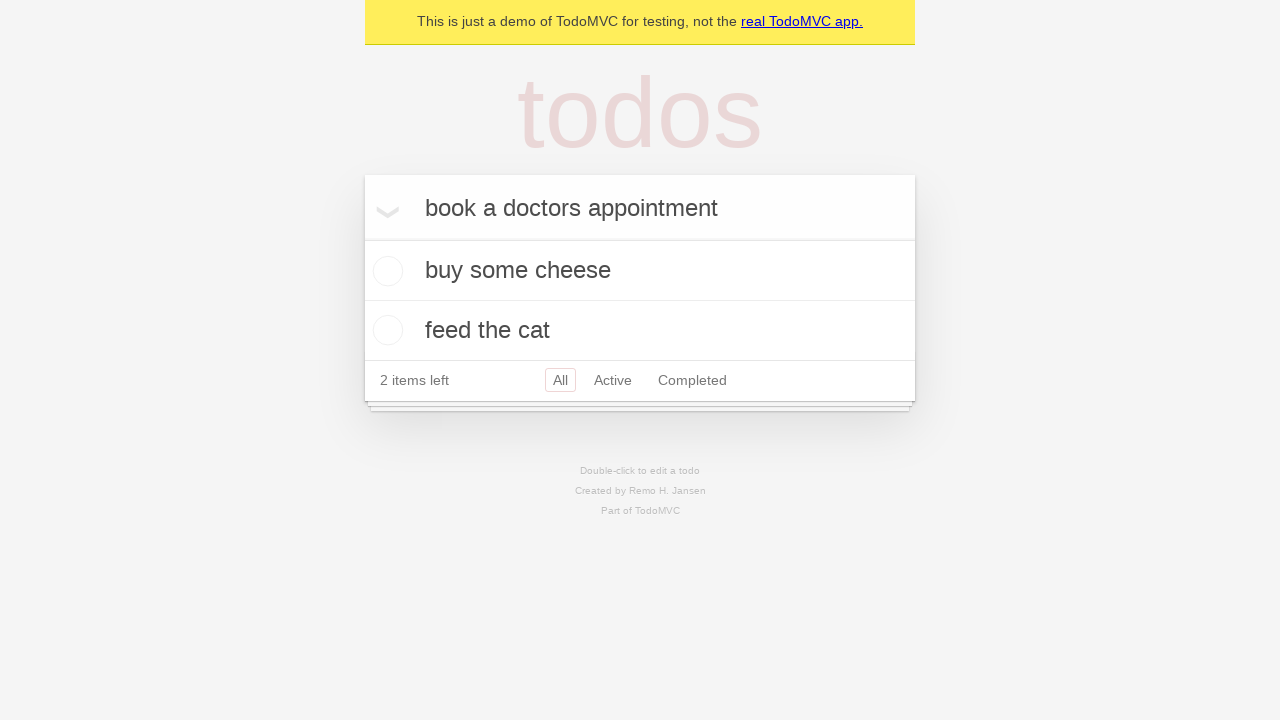

Pressed Enter to add third todo on internal:attr=[placeholder="What needs to be done?"i]
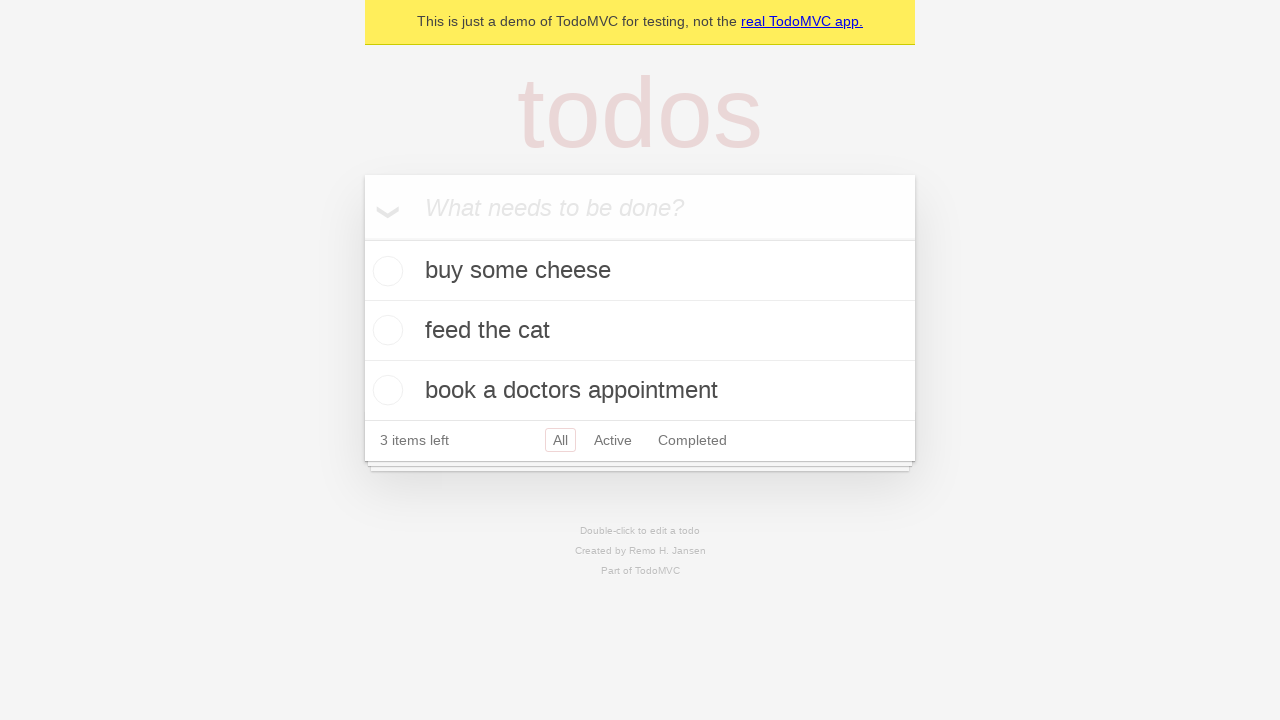

Checked the second todo item at (385, 330) on [data-testid='todo-item'] >> nth=1 >> internal:role=checkbox
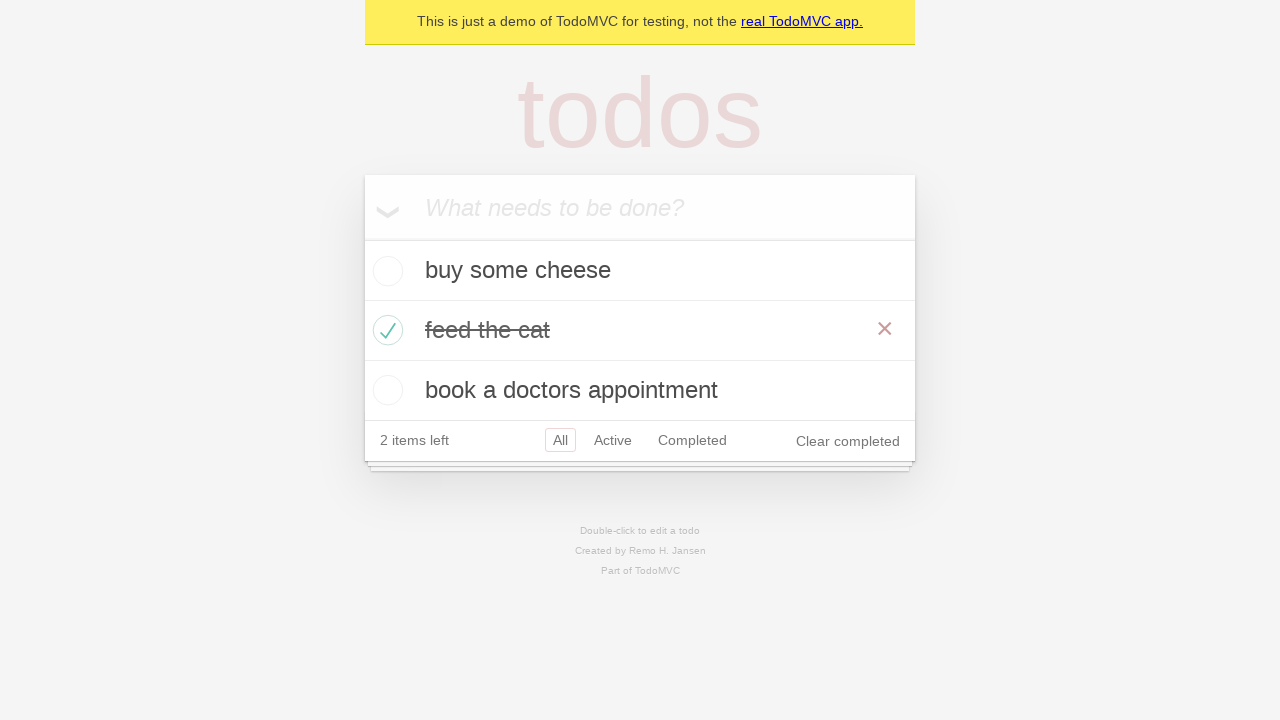

Clicked 'Active' filter link at (613, 440) on internal:role=link[name="Active"i]
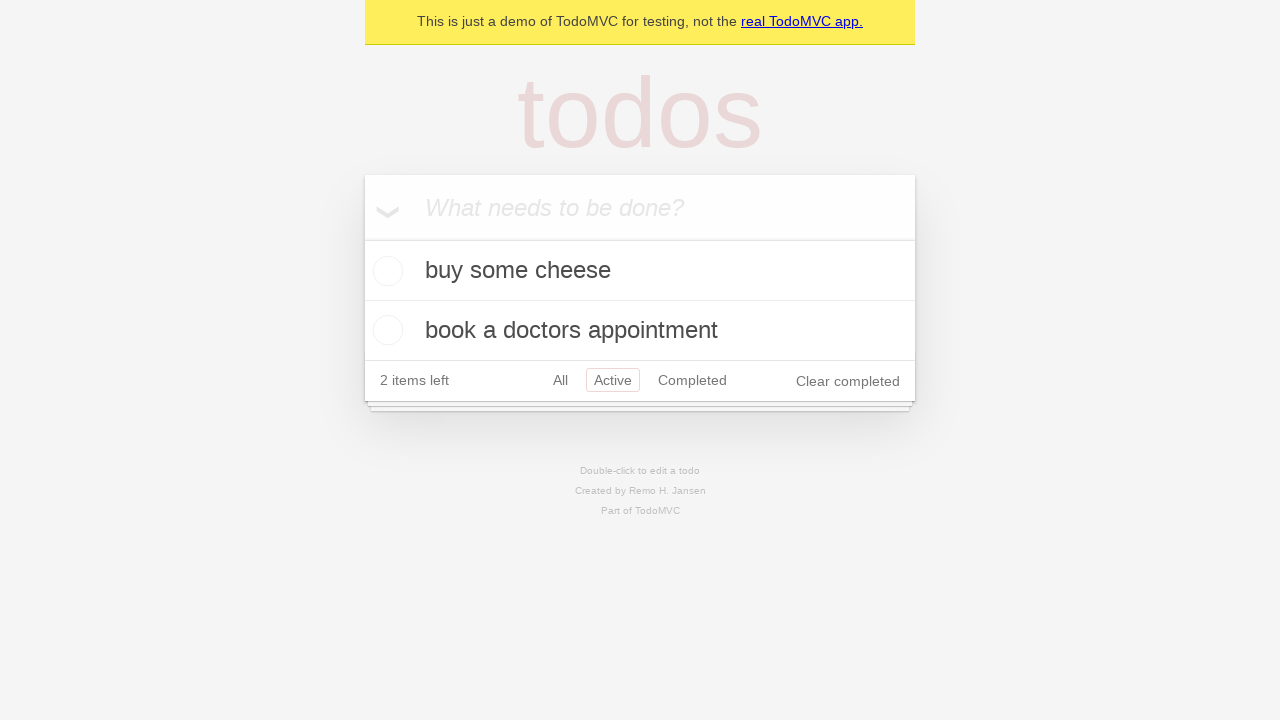

Clicked 'Completed' filter link at (692, 380) on internal:role=link[name="Completed"i]
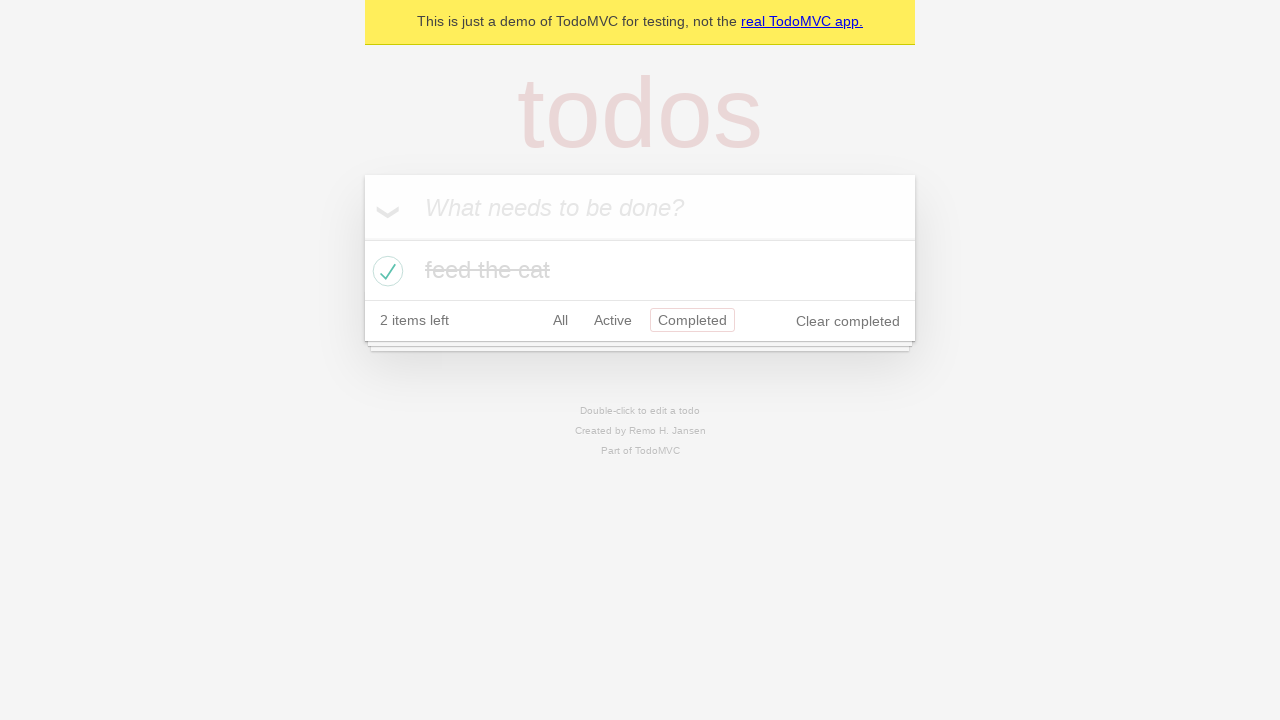

Clicked 'All' filter link to display all items at (560, 320) on internal:role=link[name="All"i]
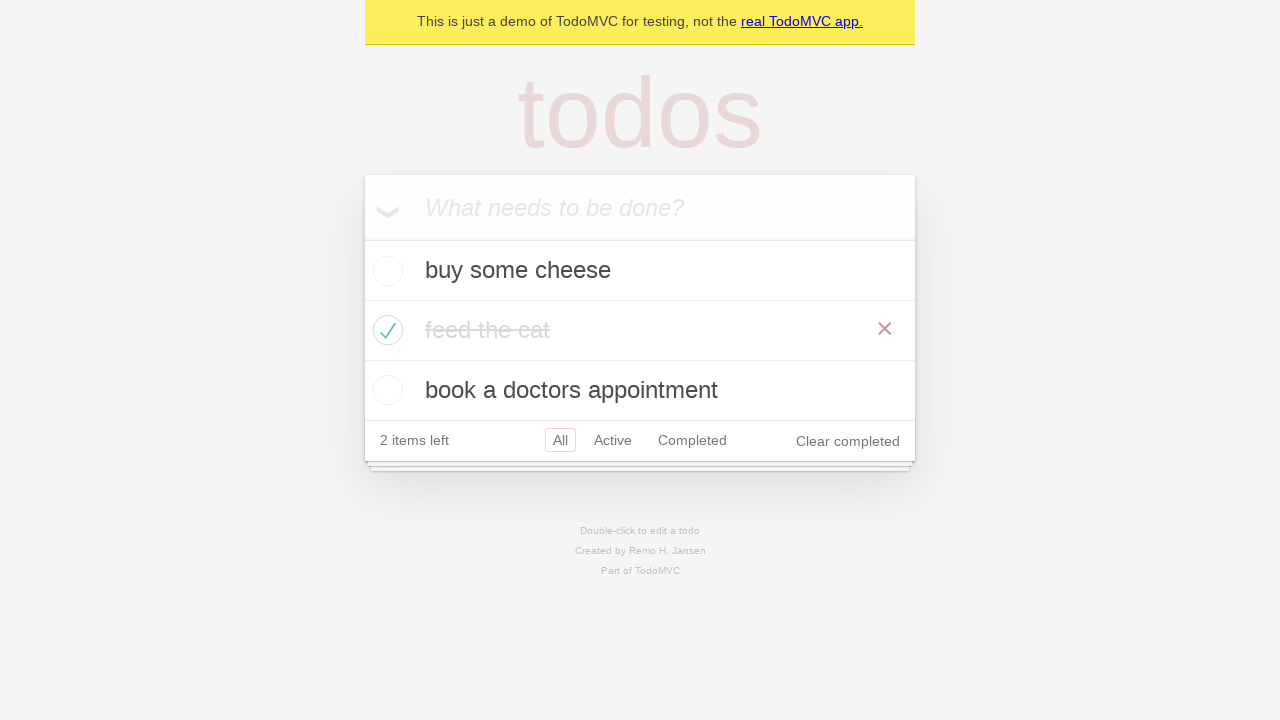

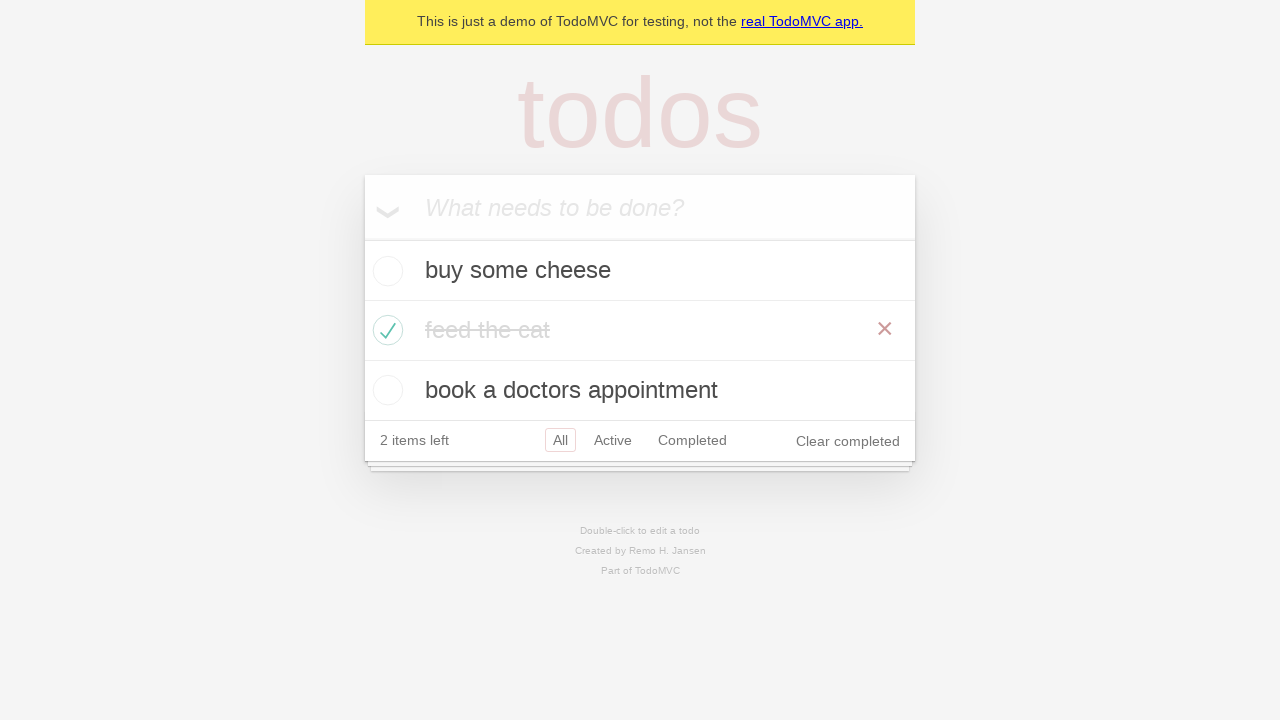